Tests that the Clear completed button displays correct text when items are completed

Starting URL: https://demo.playwright.dev/todomvc

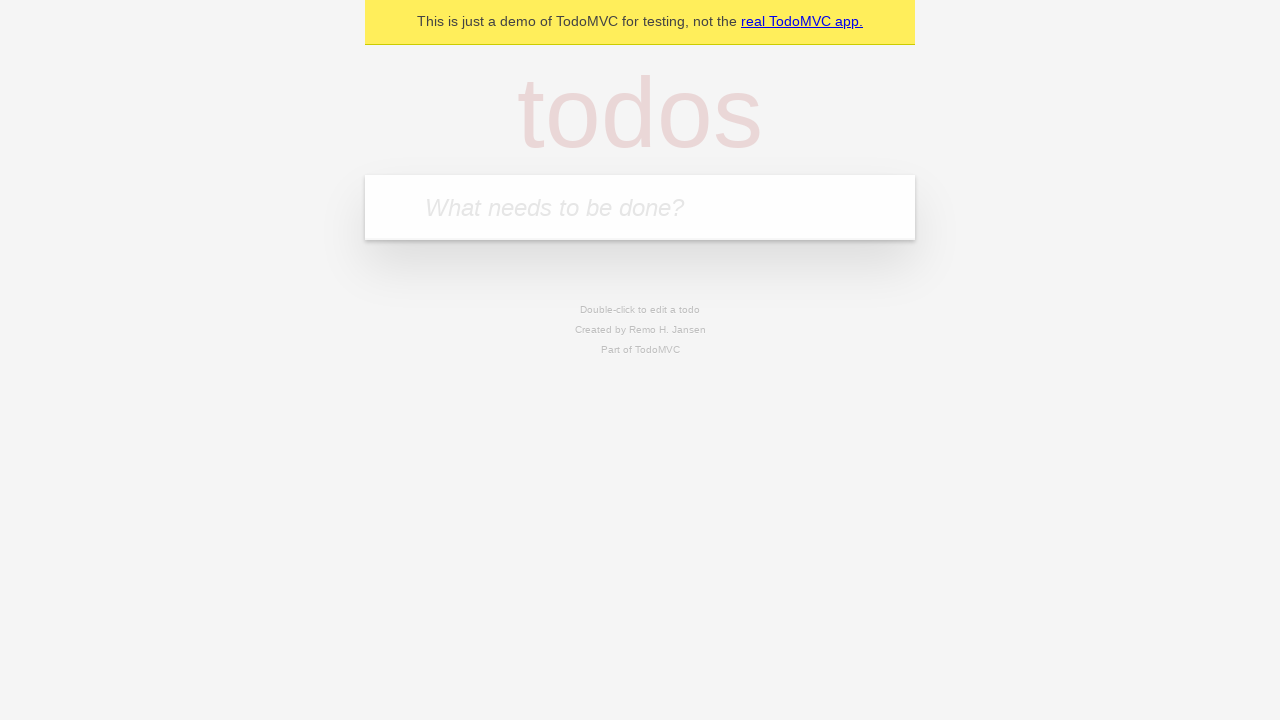

Filled input field with 'buy some cheese' on internal:attr=[placeholder="What needs to be done?"i]
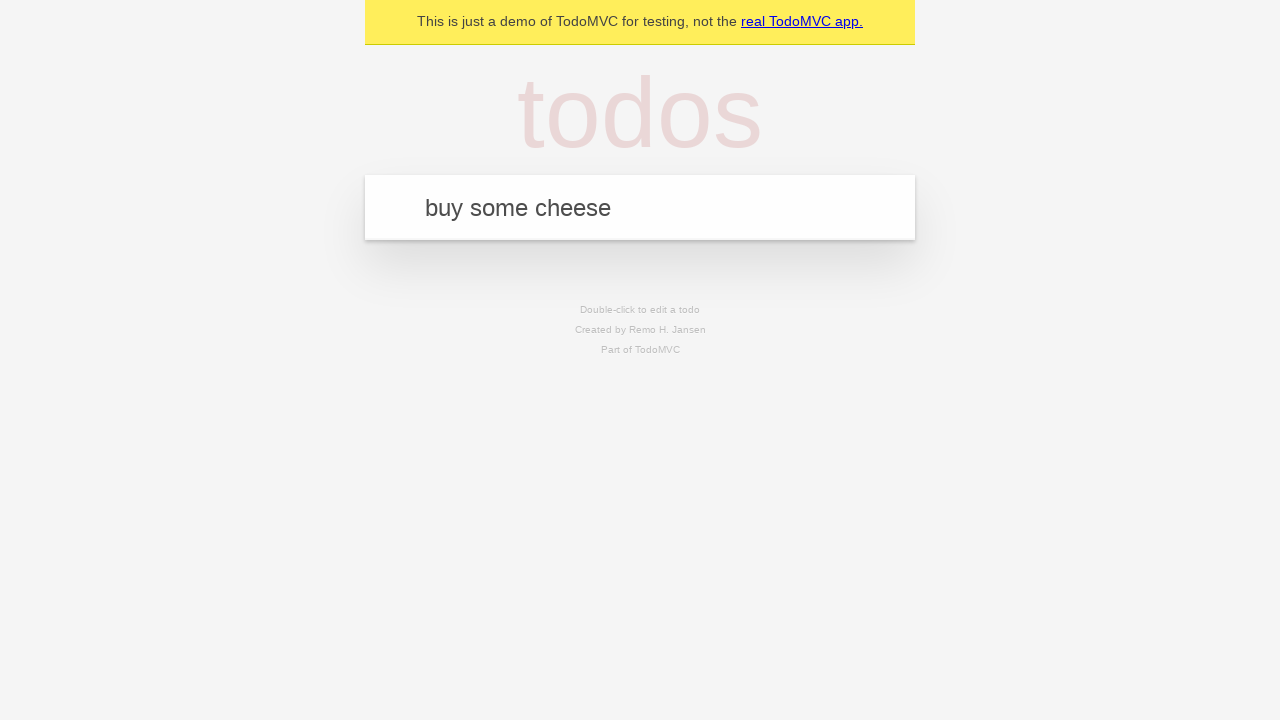

Pressed Enter to add 'buy some cheese' todo item on internal:attr=[placeholder="What needs to be done?"i]
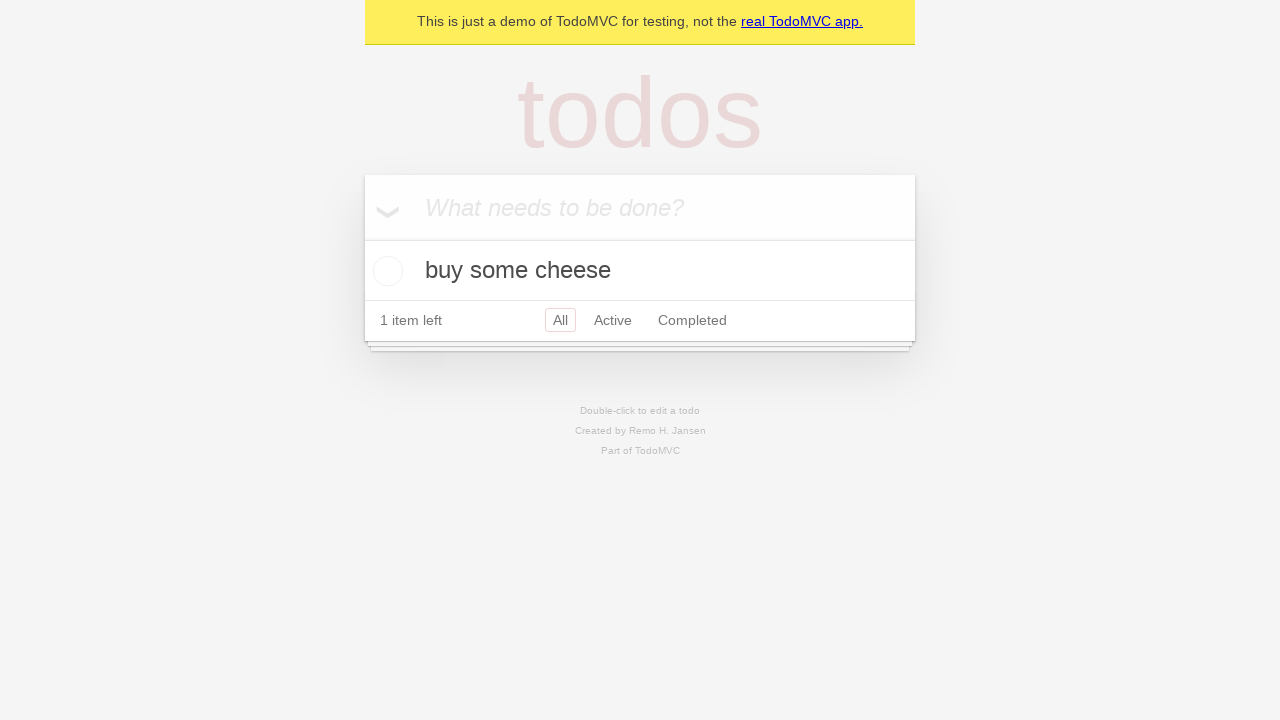

Filled input field with 'feed the cat' on internal:attr=[placeholder="What needs to be done?"i]
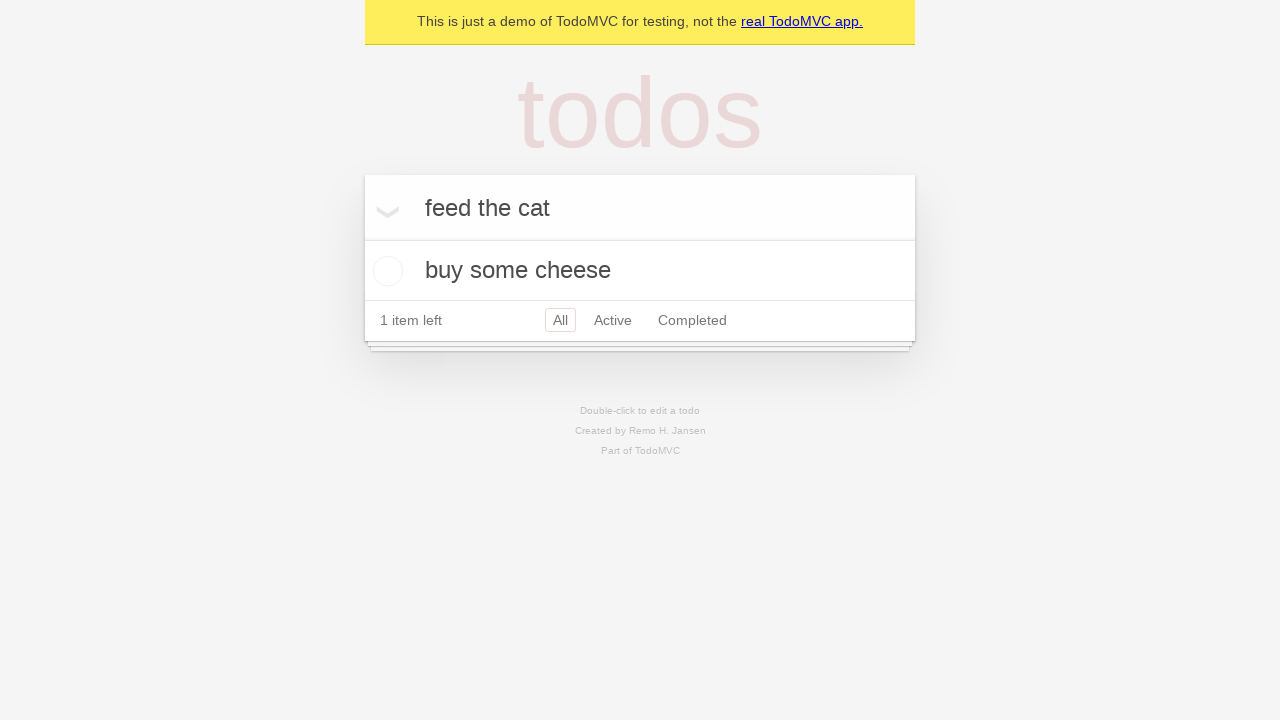

Pressed Enter to add 'feed the cat' todo item on internal:attr=[placeholder="What needs to be done?"i]
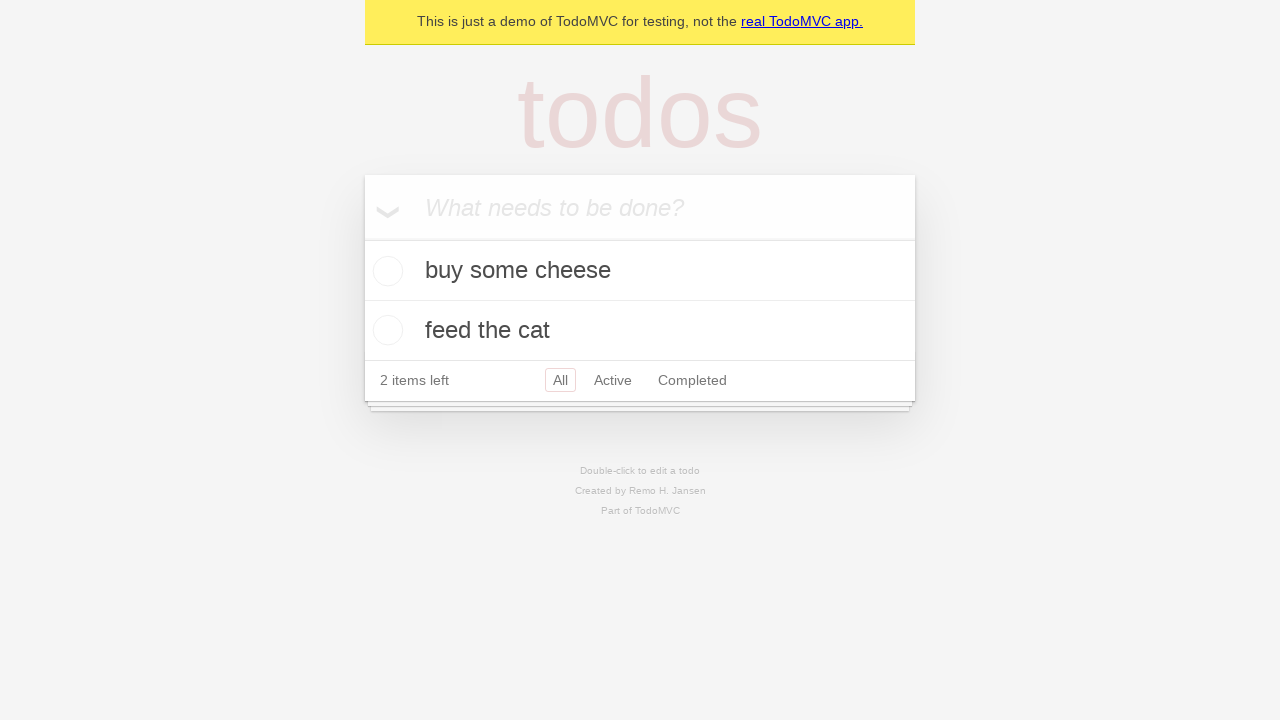

Filled input field with 'book a doctors appointment' on internal:attr=[placeholder="What needs to be done?"i]
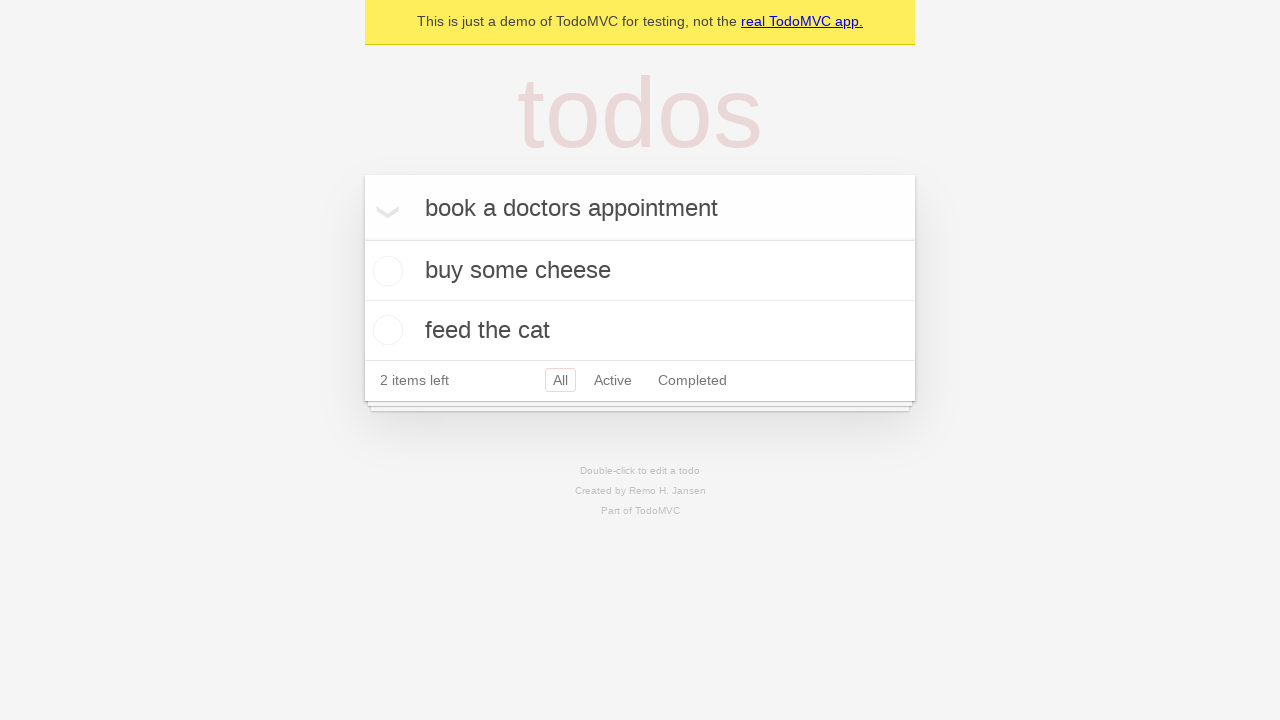

Pressed Enter to add 'book a doctors appointment' todo item on internal:attr=[placeholder="What needs to be done?"i]
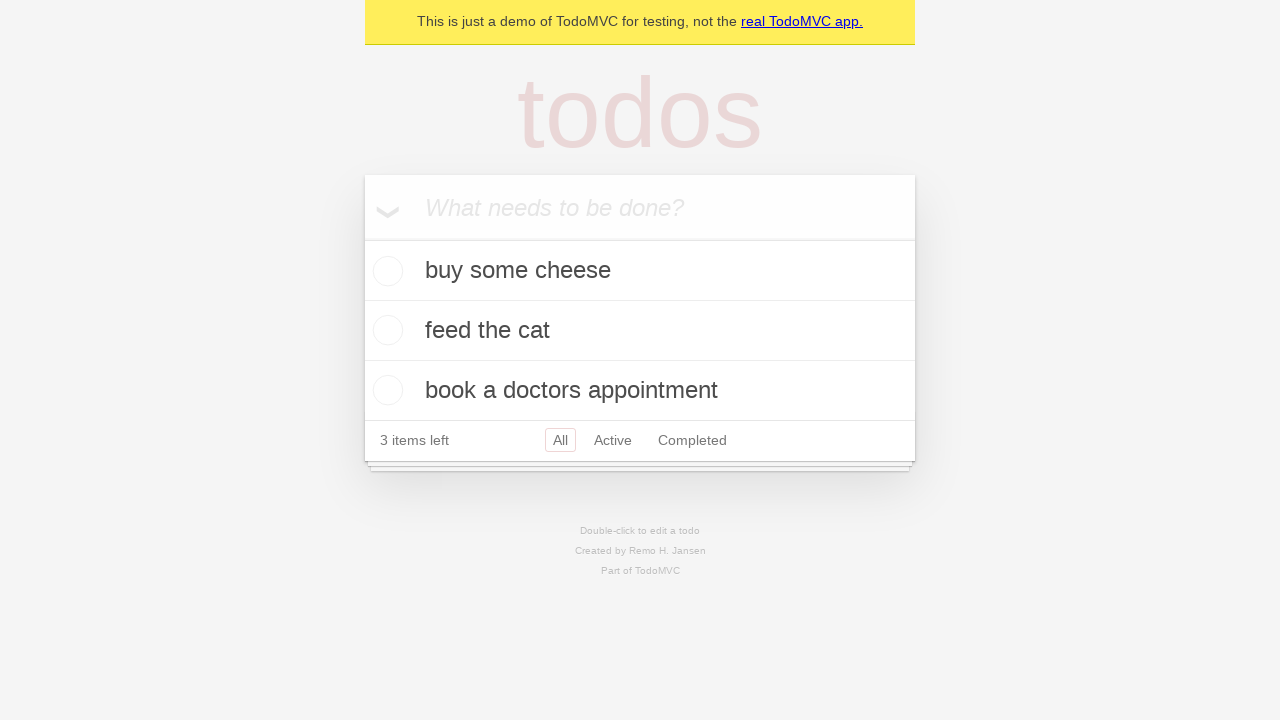

Checked the first todo item as completed at (385, 271) on .todo-list li .toggle >> nth=0
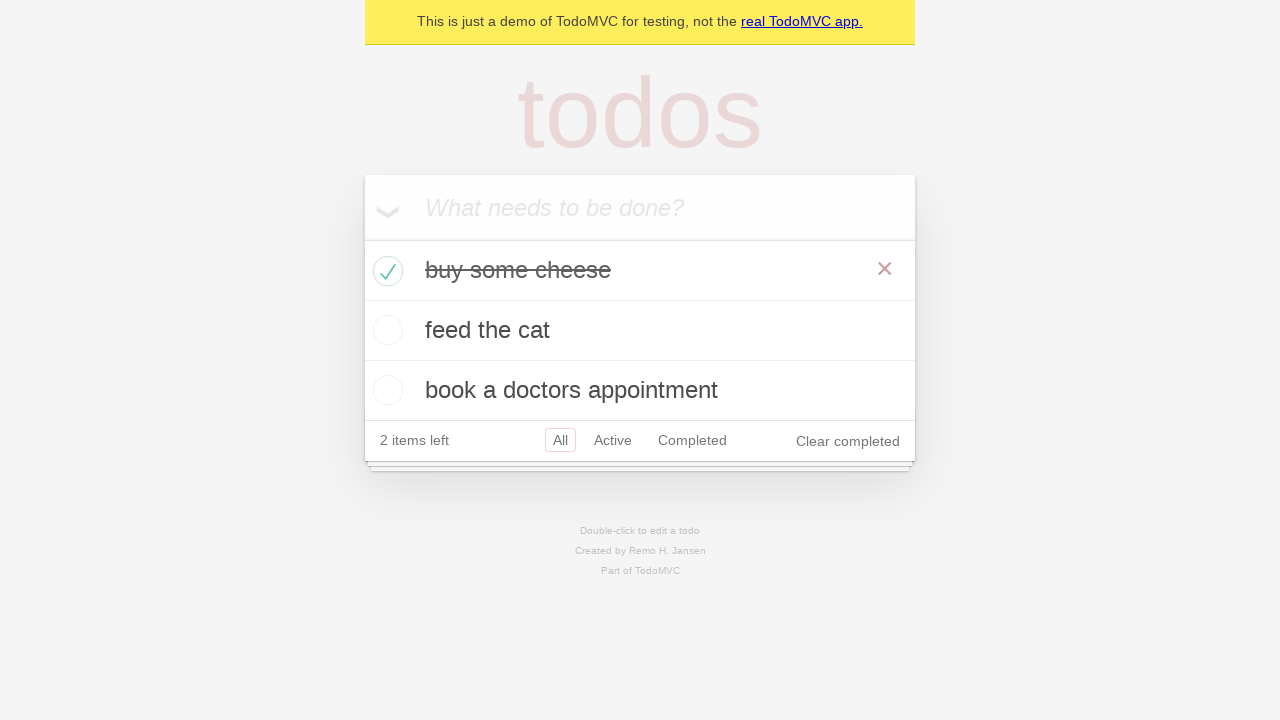

Waited for 'Clear completed' button to appear
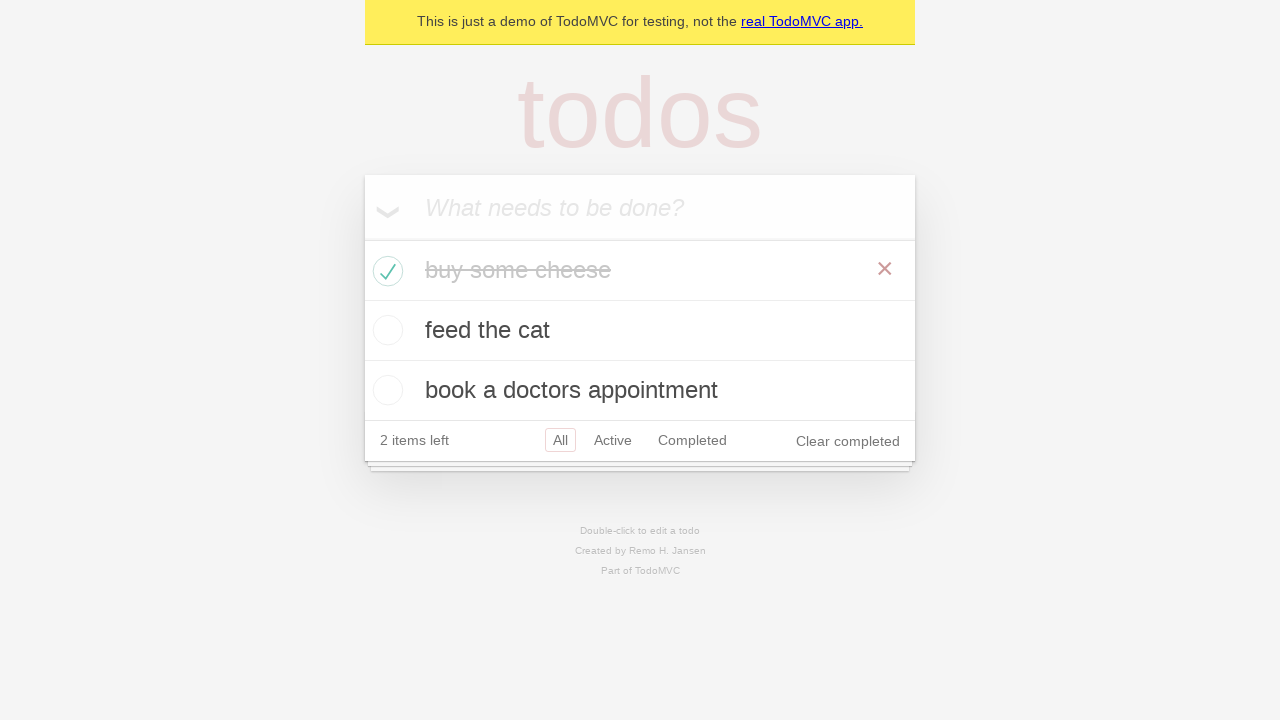

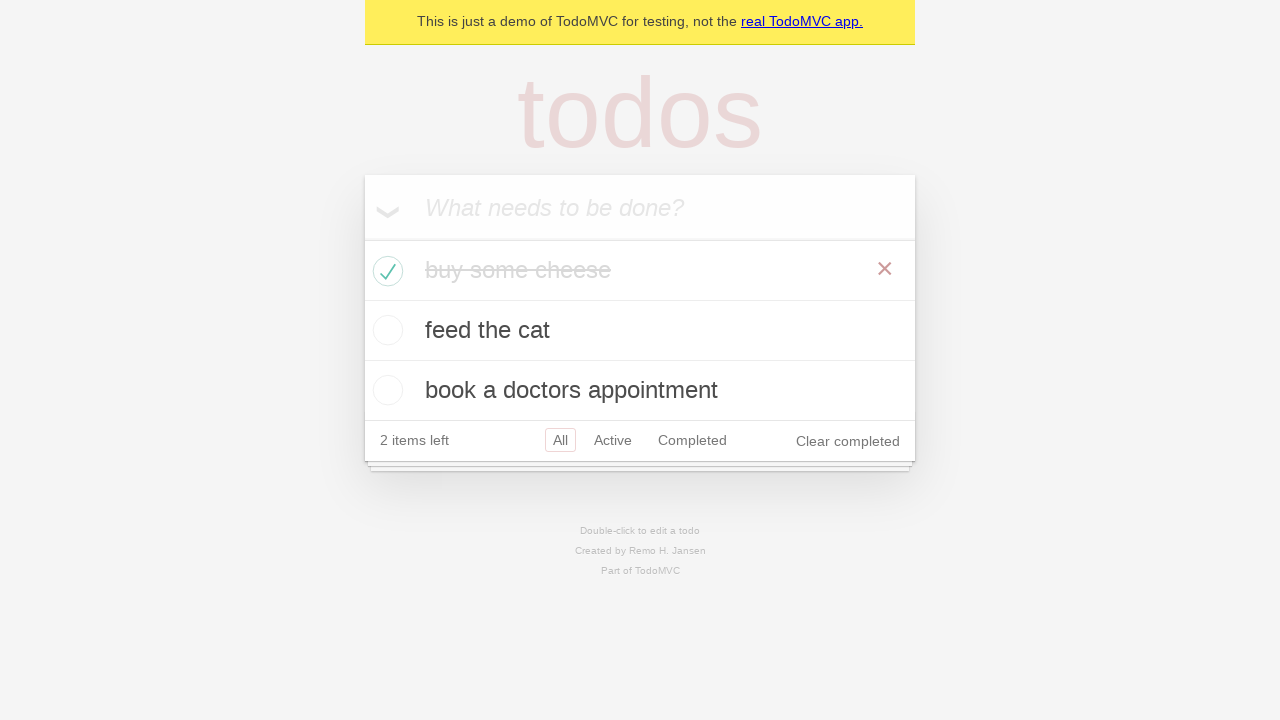